Tests radio button functionality on a practice page by selecting different radio button options including "Safari" and "Bengaluru", and verifying the selection state.

Starting URL: https://leafground.com/radio.xhtml

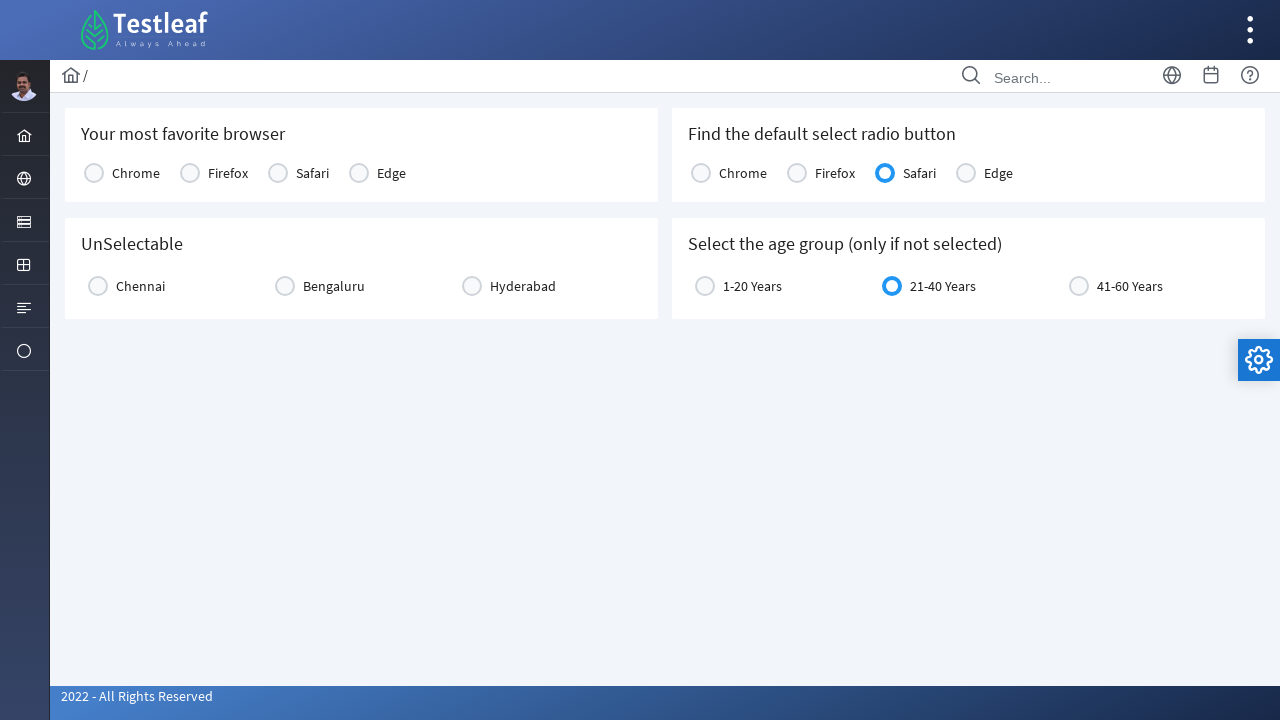

Waited for page to load with networkidle state
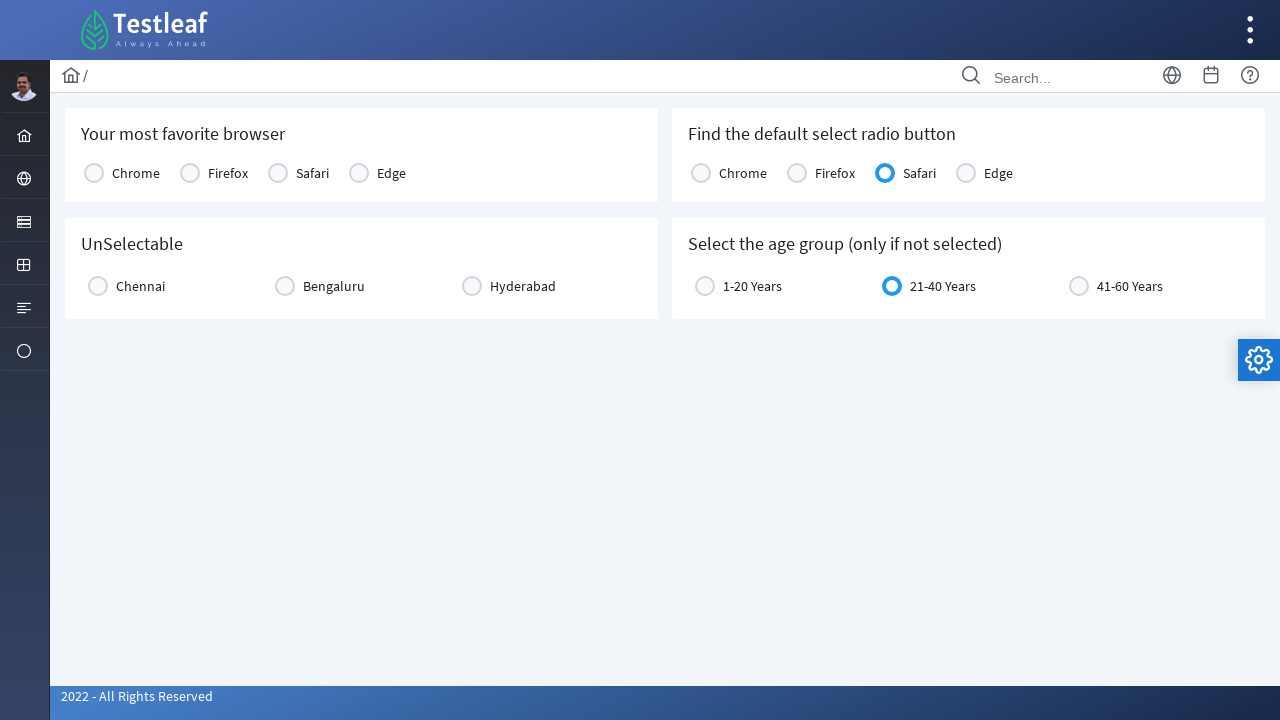

Clicked on Safari radio button at (312, 173) on xpath=//*[text()='Safari'][@for='j_idt87:console1:2']
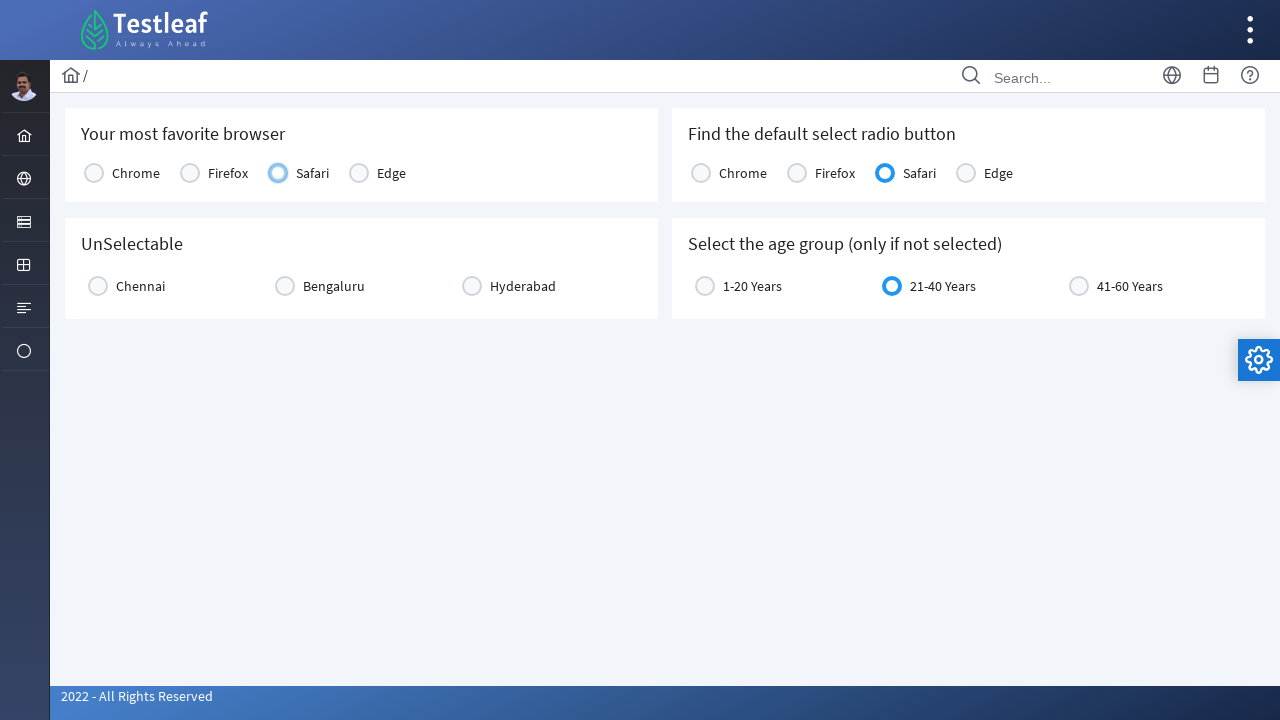

Clicked on Bengaluru radio button at (334, 286) on xpath=//*[text()='Bengaluru']
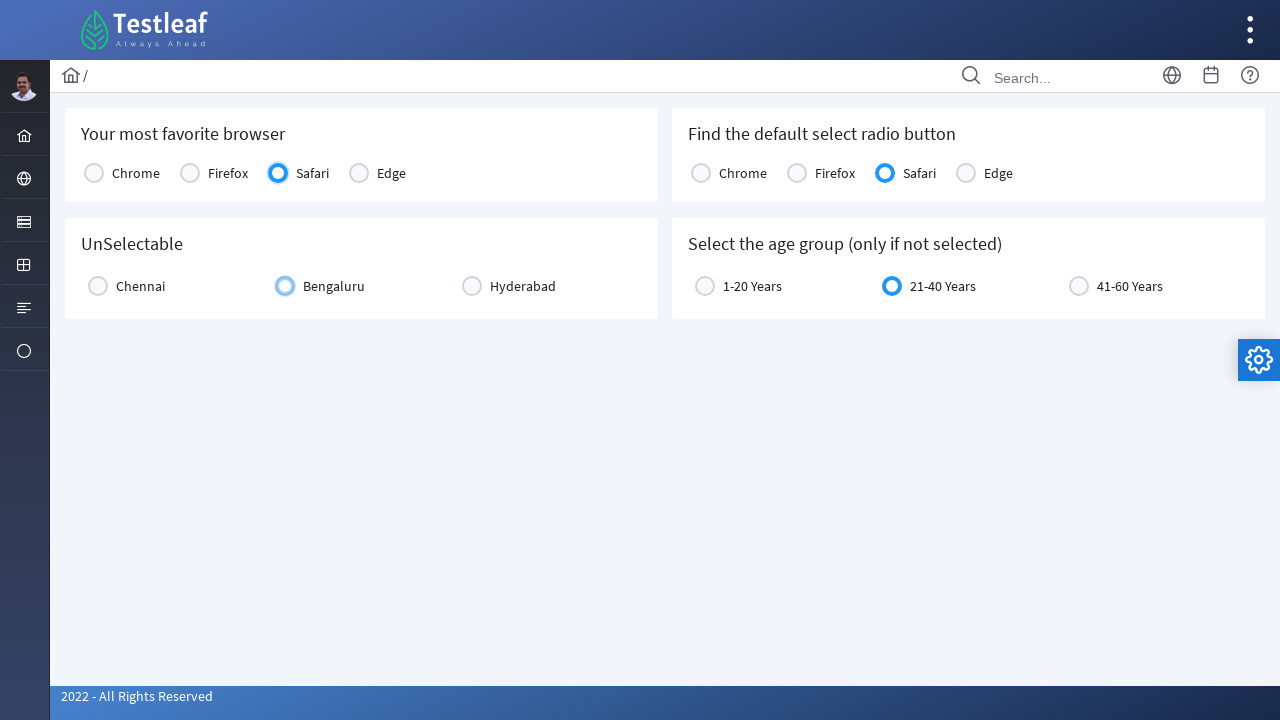

Waited for 1000 milliseconds
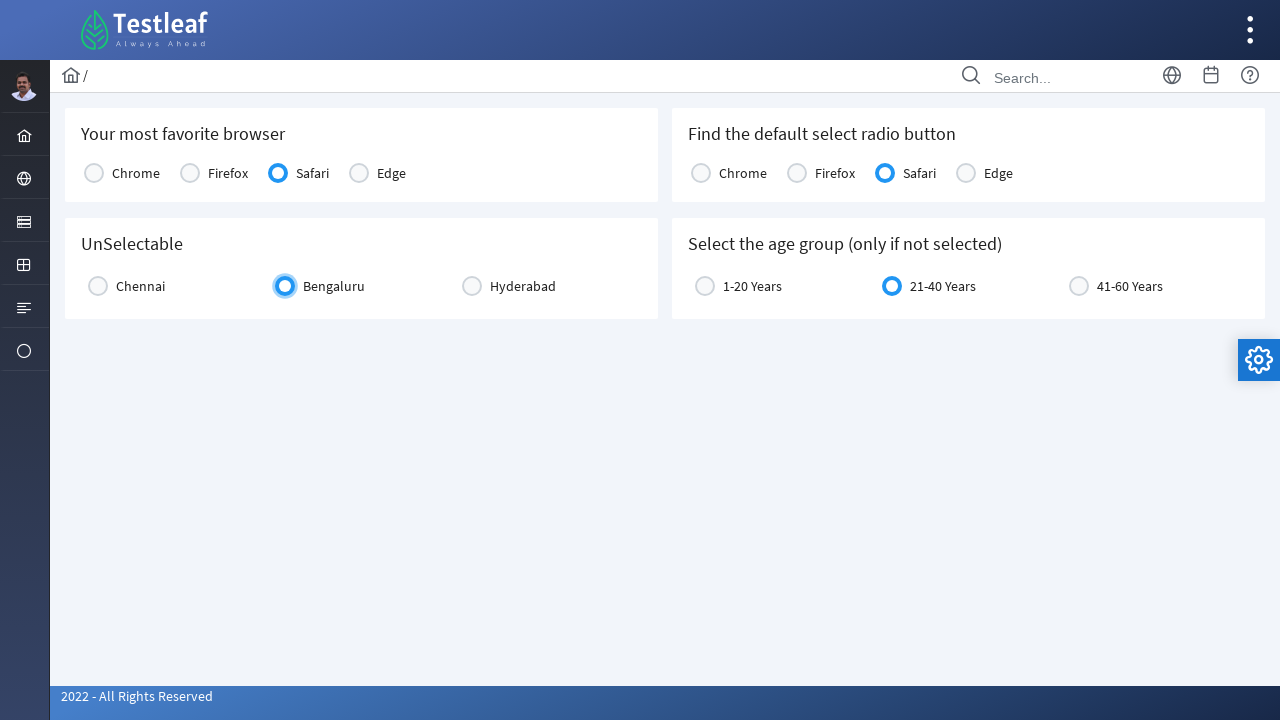

Clicked on Bengaluru radio button again at (334, 286) on xpath=//*[text()='Bengaluru']
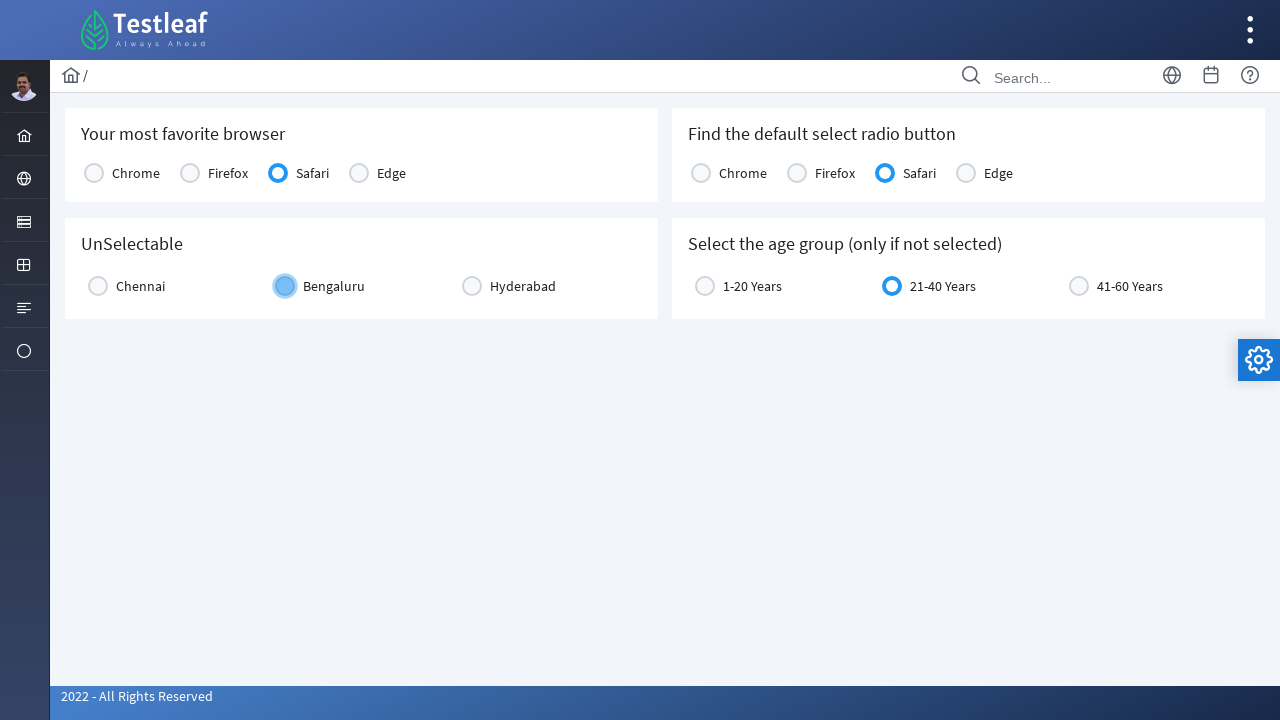

Verified radio buttons are present in the grid
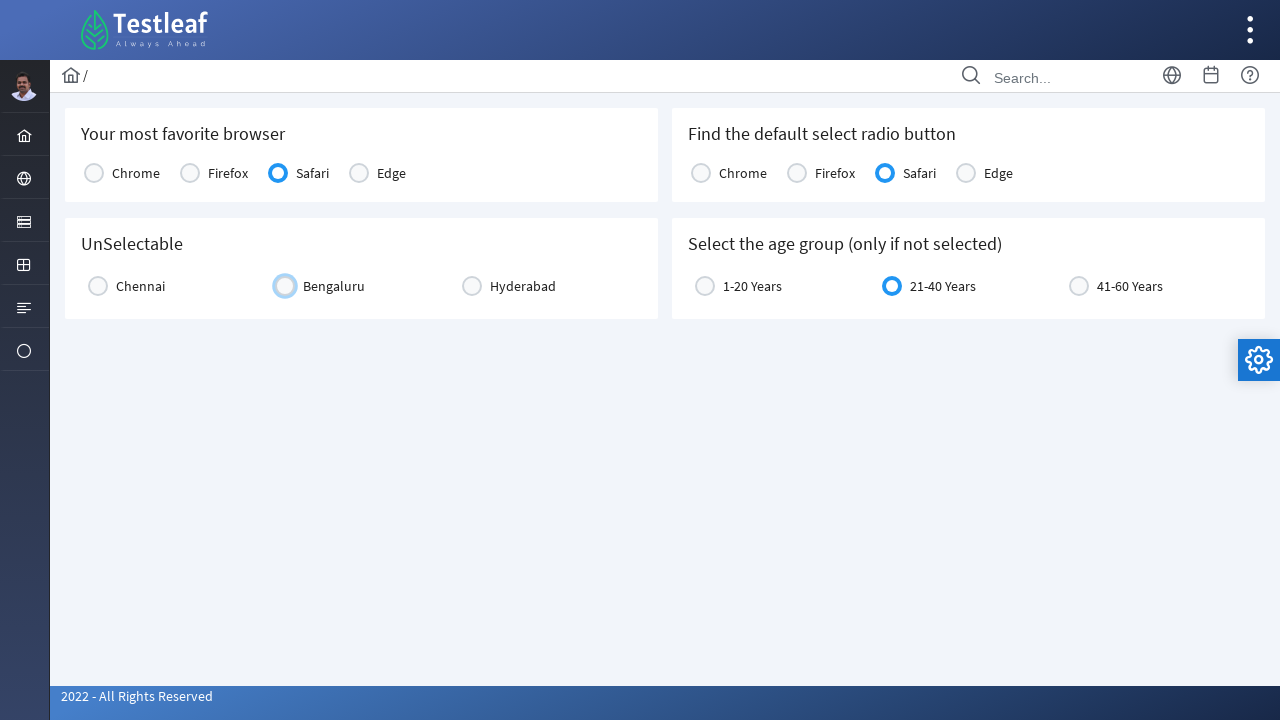

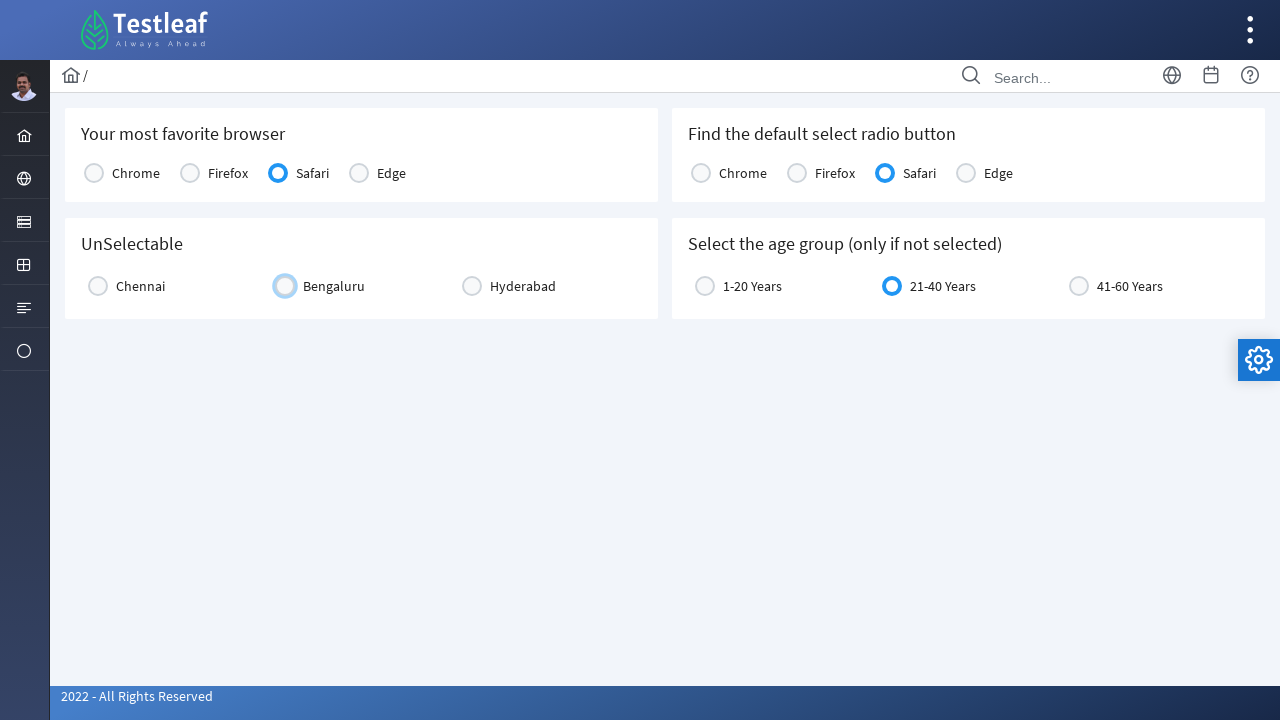